Tests navigation from the Training Support homepage to the About Us page by clicking the About Us link and verifying the page titles.

Starting URL: https://training-support.net

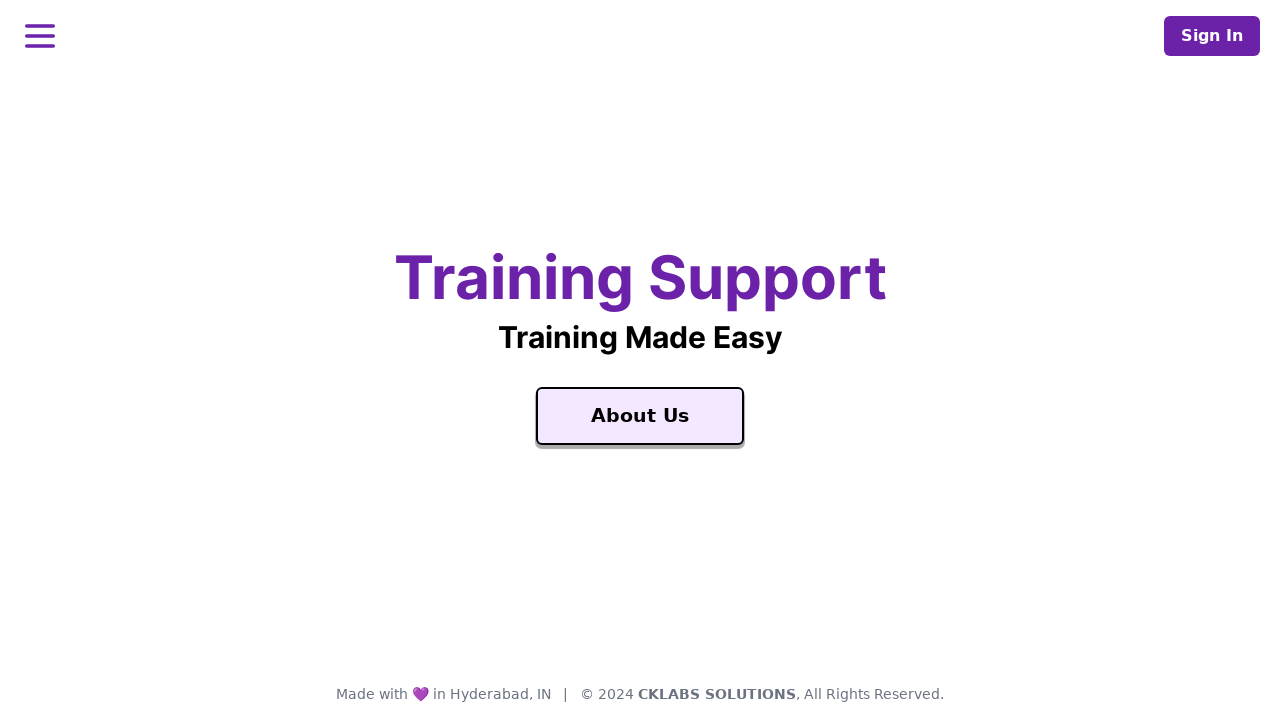

Verified homepage title is 'Training Support'
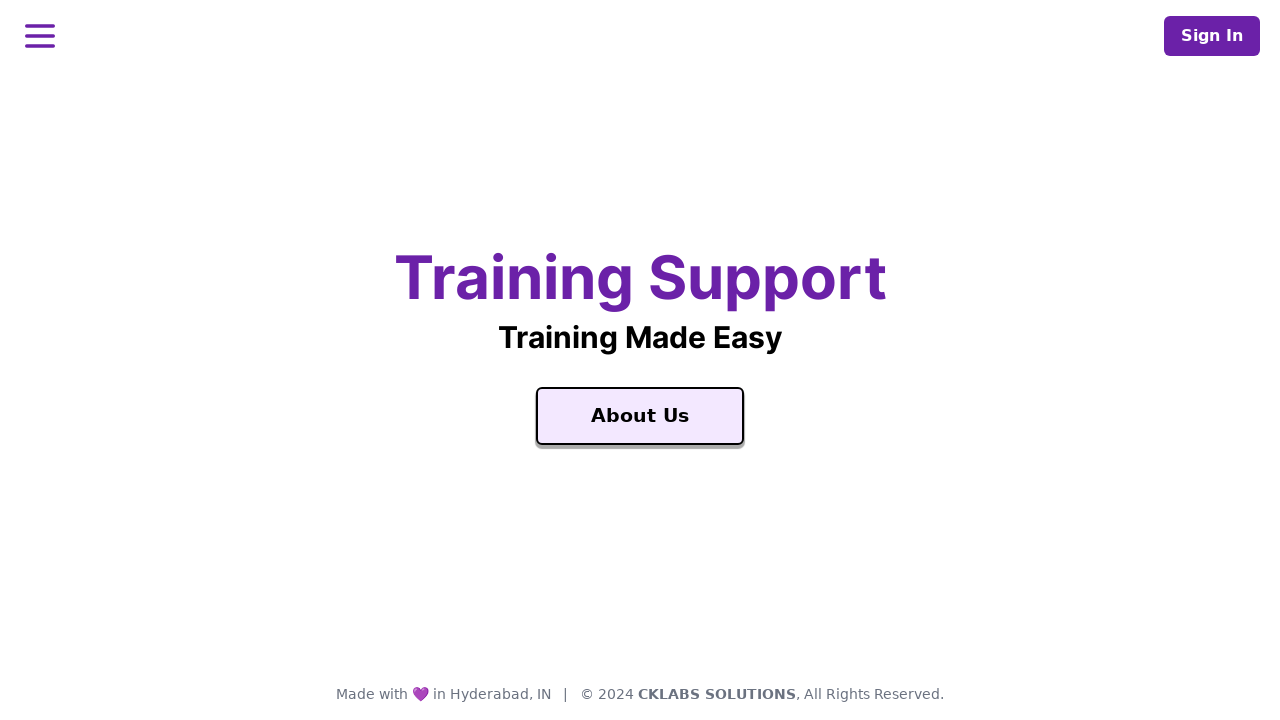

Clicked the About Us link at (640, 416) on a:text('About Us')
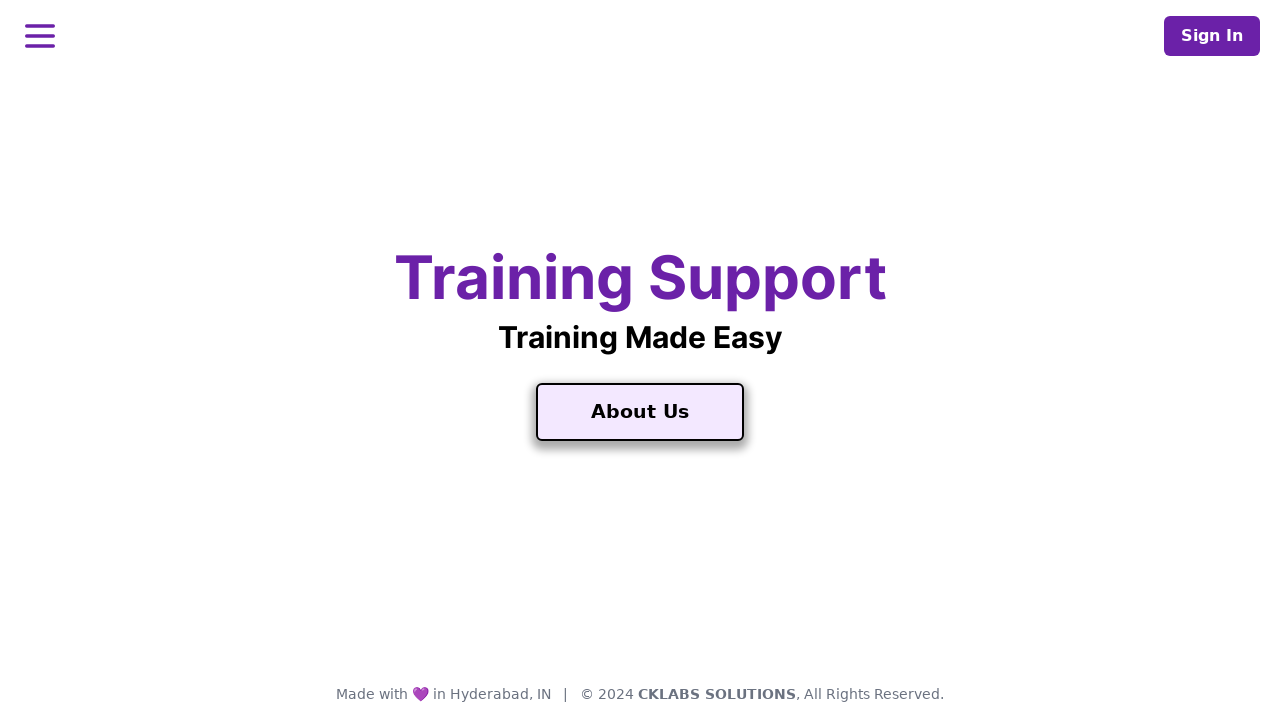

Waited for About Us page to load
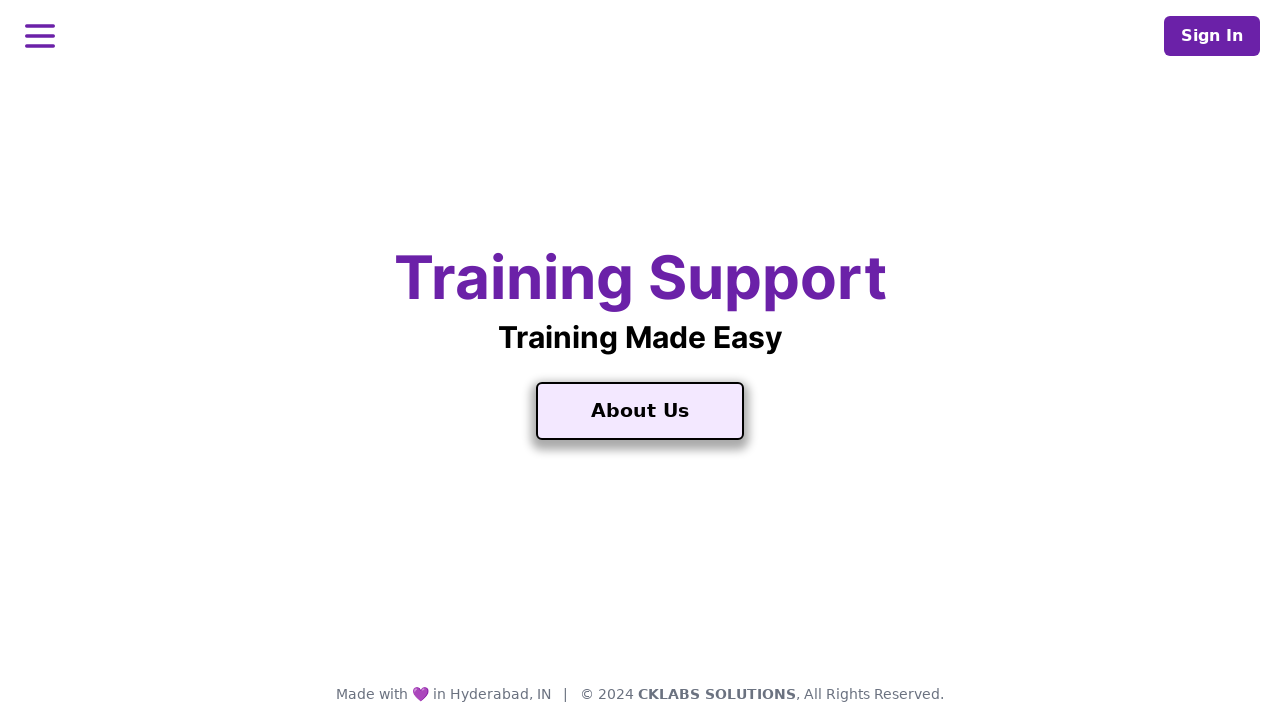

Verified About Us page title is 'About Training Support'
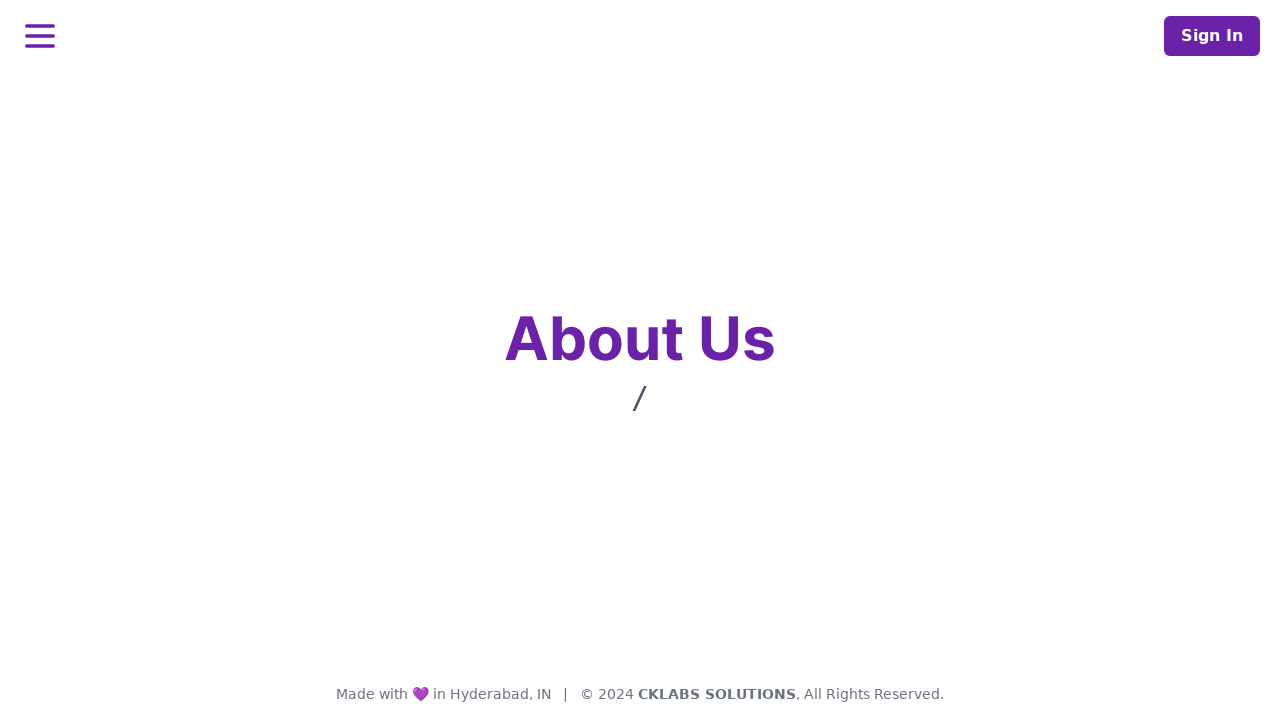

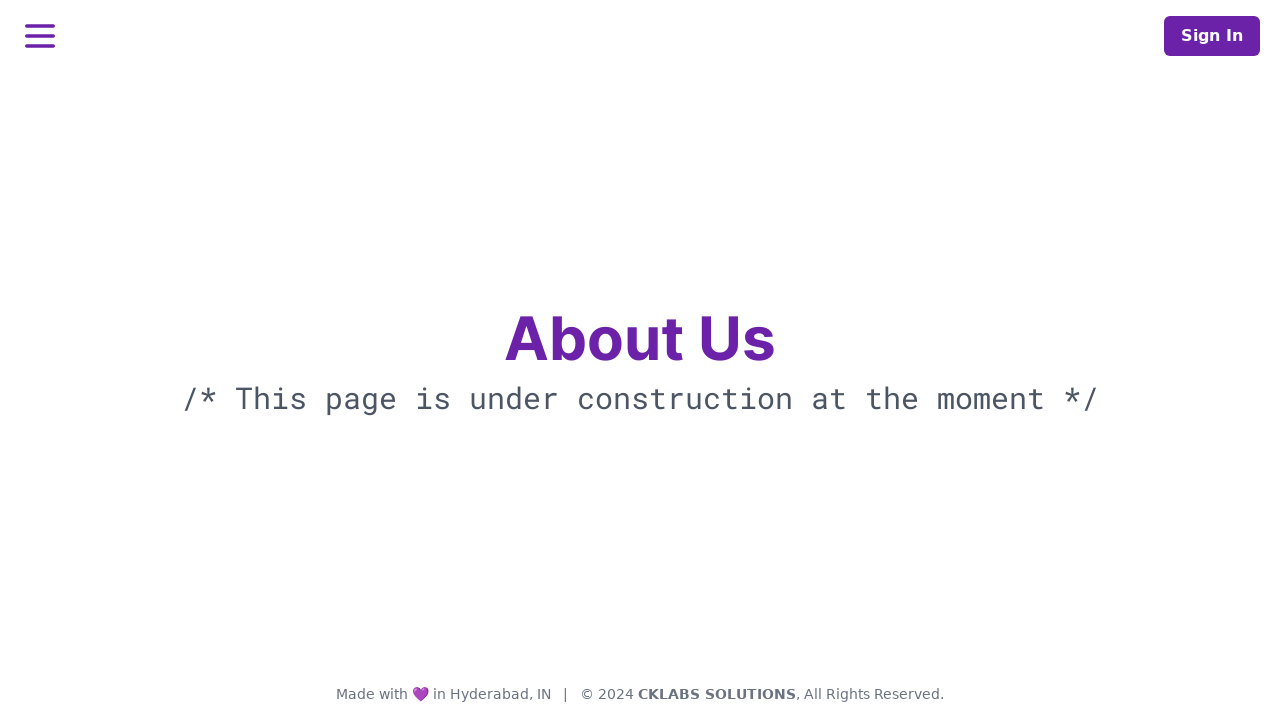